Tests a form submission by filling in first name, last name, city, and country fields using different element locator strategies, then clicking the submit button

Starting URL: http://suninjuly.github.io/find_xpath_form

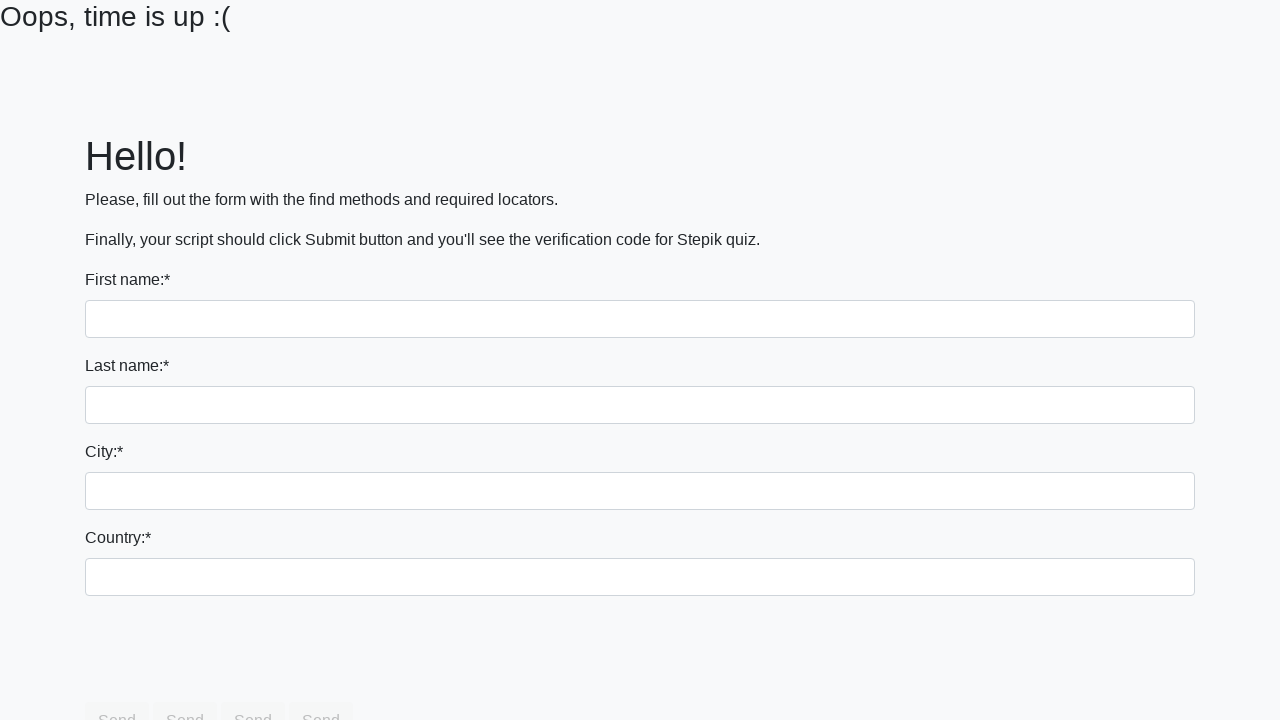

Navigated to form page
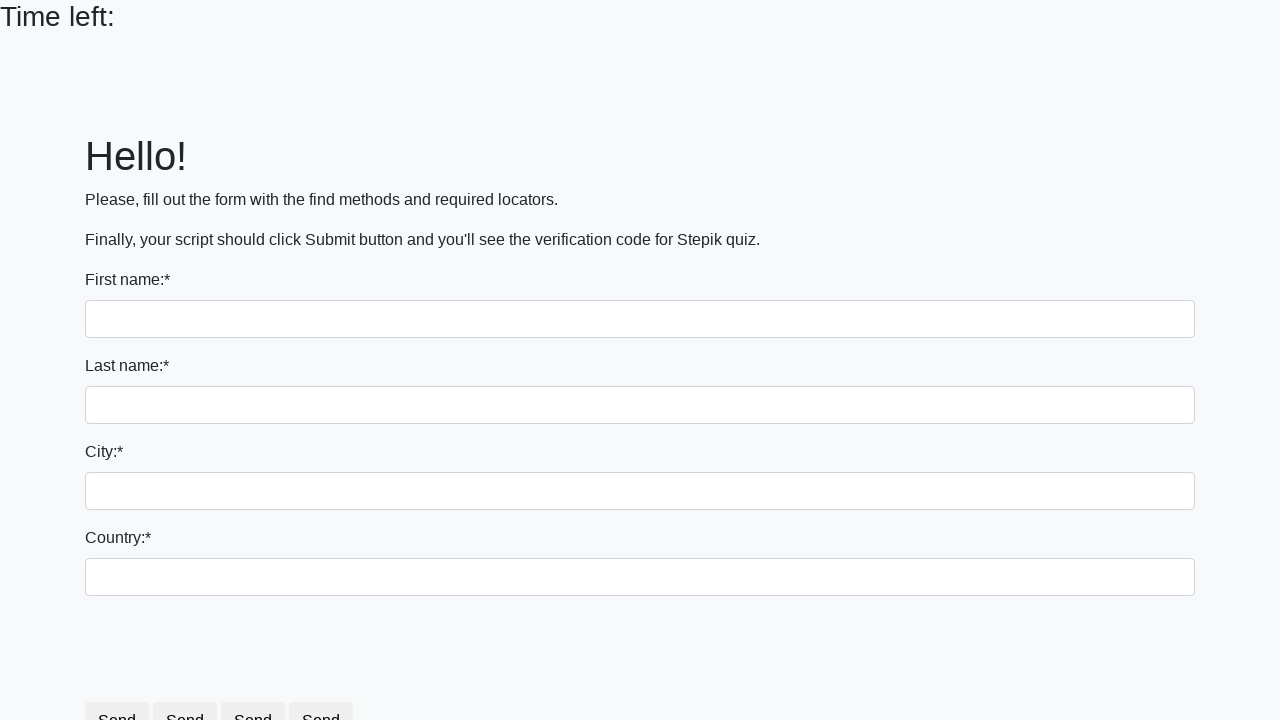

Filled first name field with 'Ivan' on input
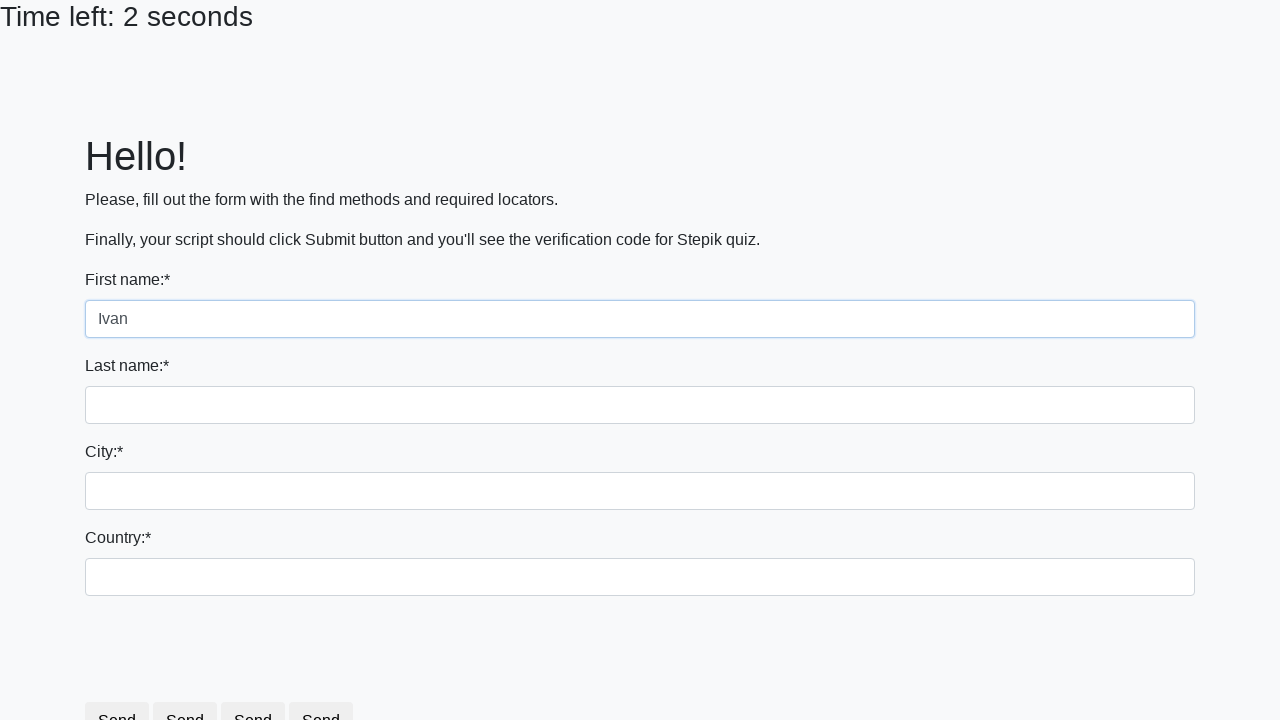

Filled last name field with 'Petrov' on input[name='last_name']
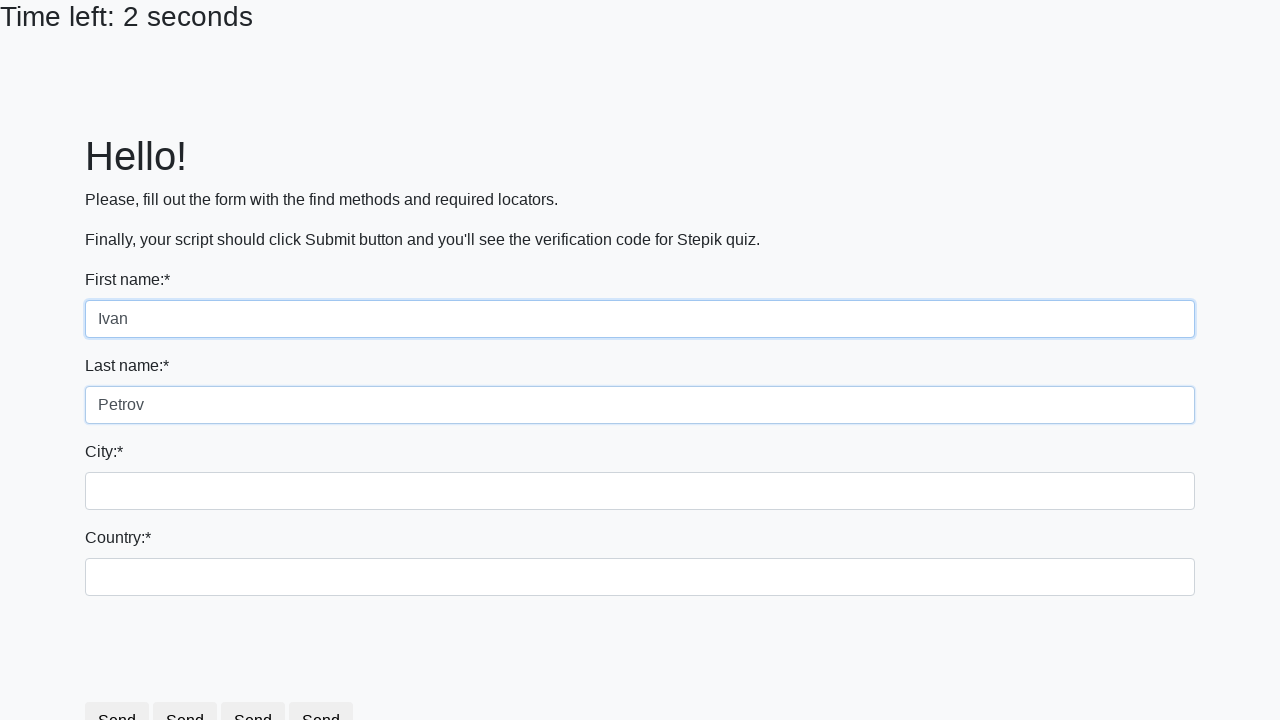

Filled city field with 'Smolensk' on input.city
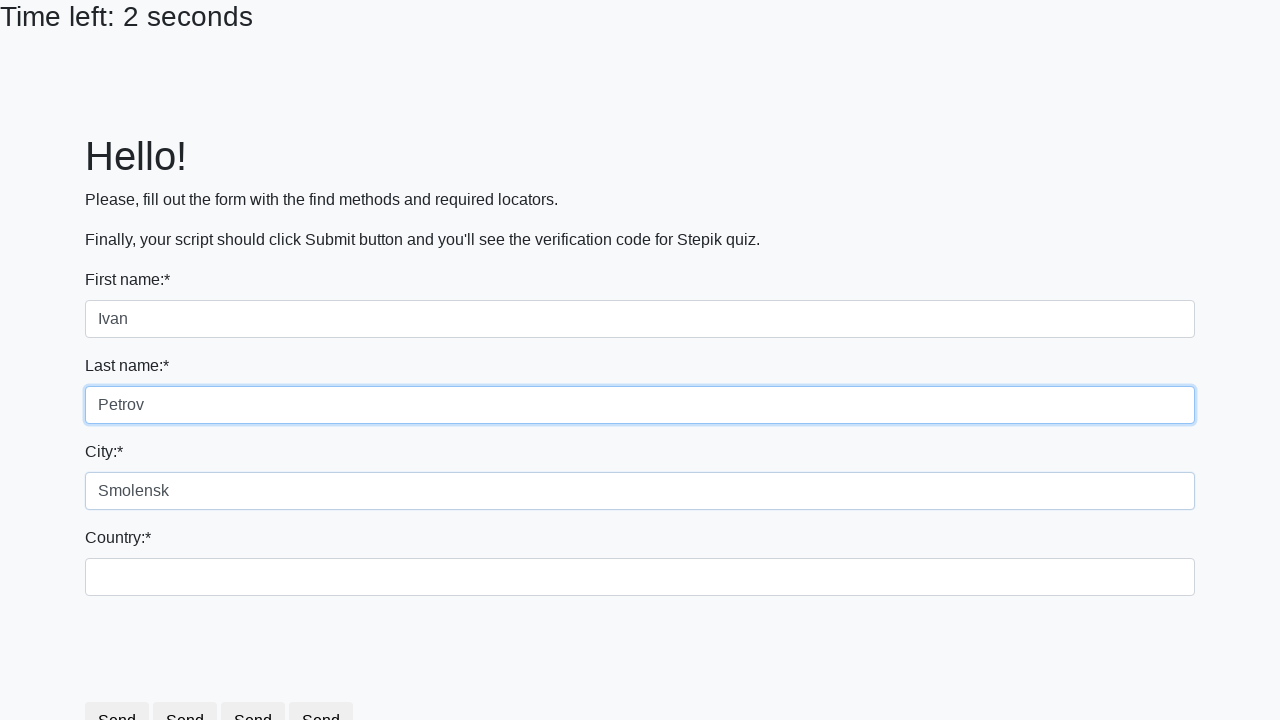

Filled country field with 'Russia' on #country
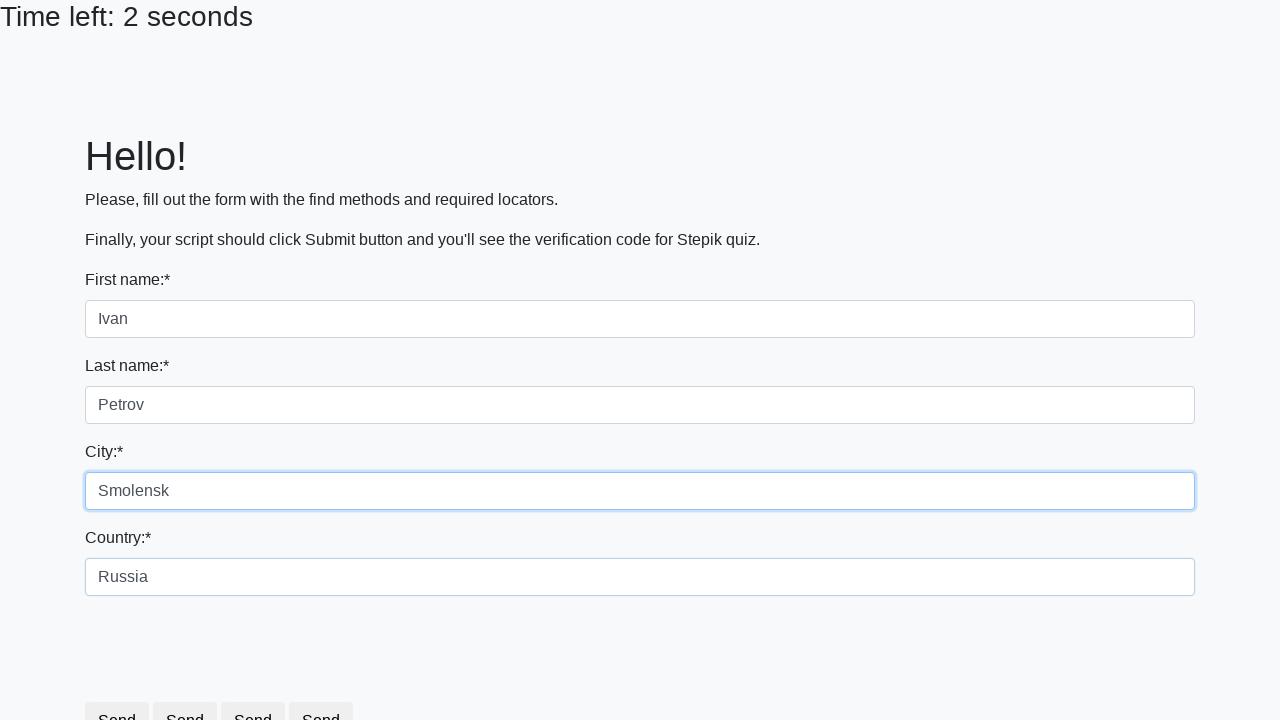

Clicked the Submit button to complete form submission at (259, 685) on xpath=//button[text()='Submit']
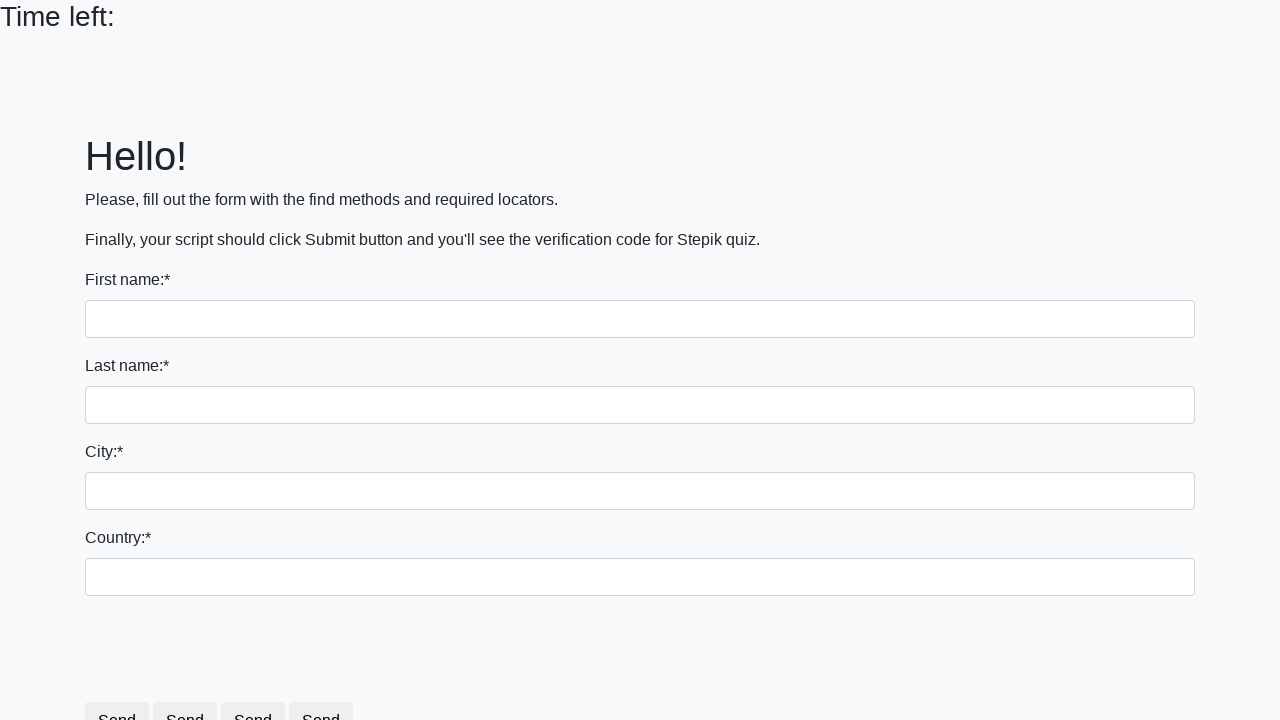

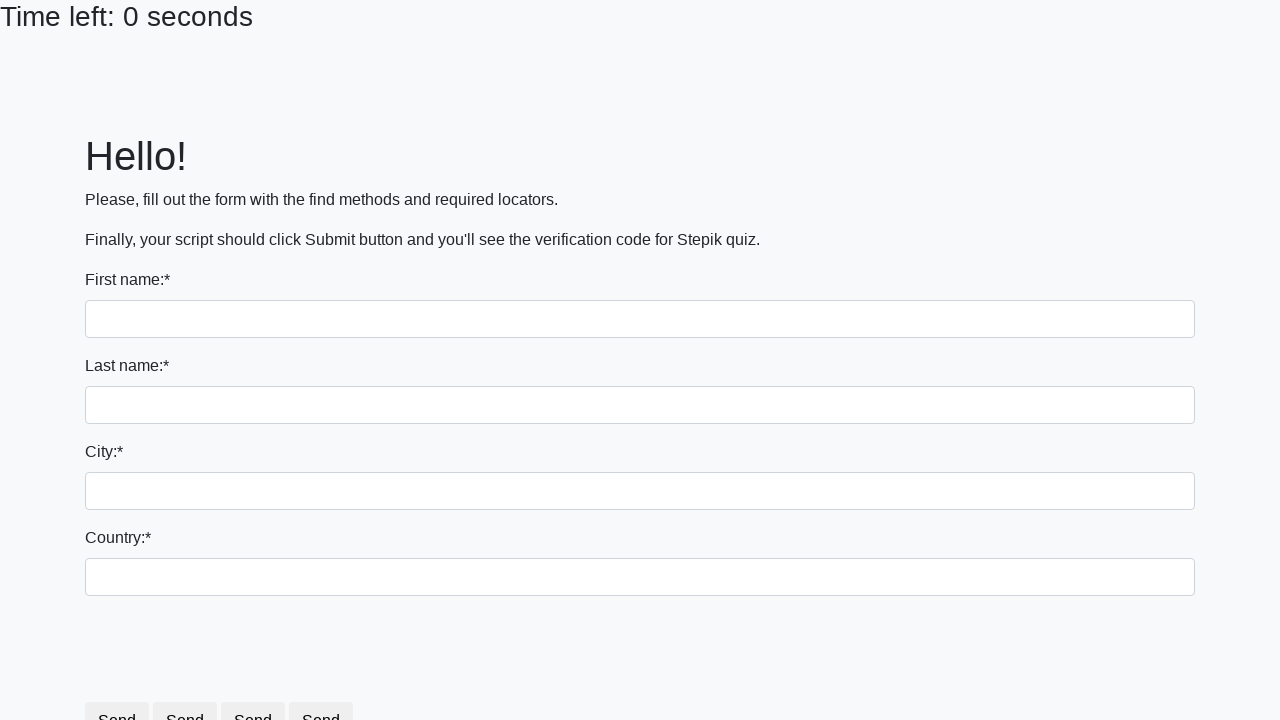